Tests a browser-agnostic approach to switching between windows by tracking window handles before and after clicking a link that opens a new window

Starting URL: http://the-internet.herokuapp.com/windows

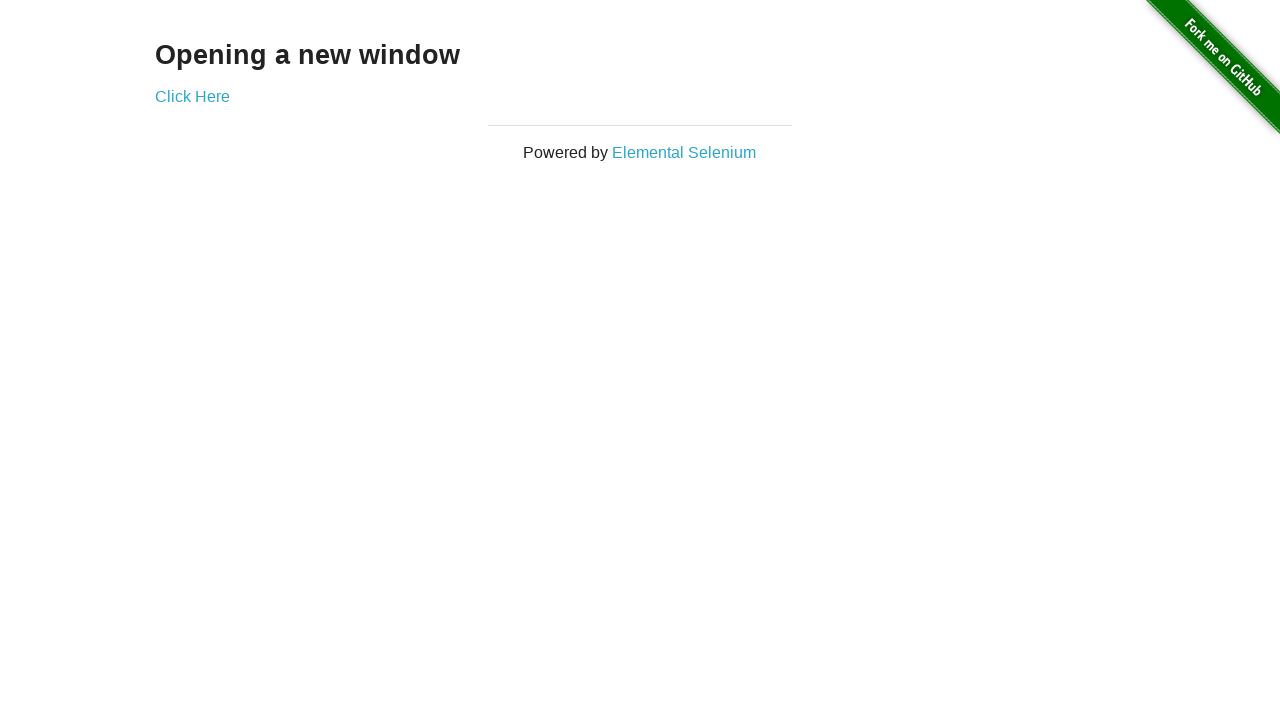

Stored initial page reference
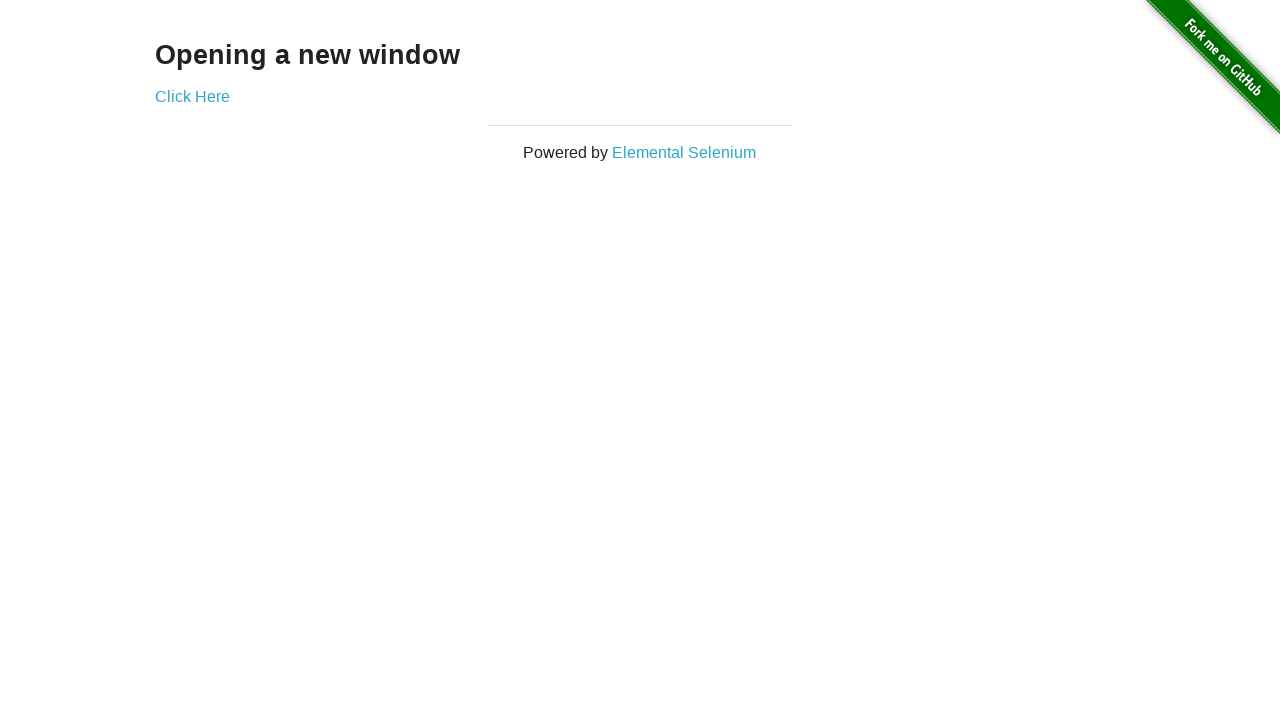

Clicked link to open new window at (192, 96) on .example a
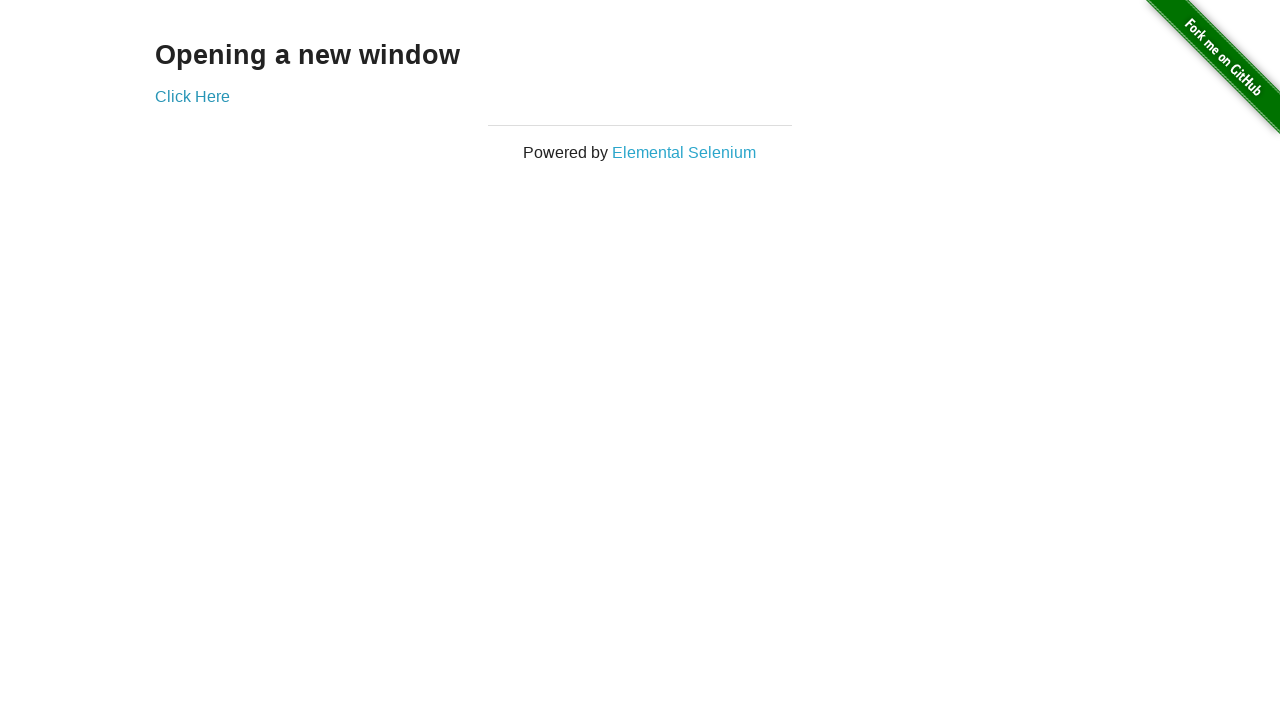

Captured new window page object
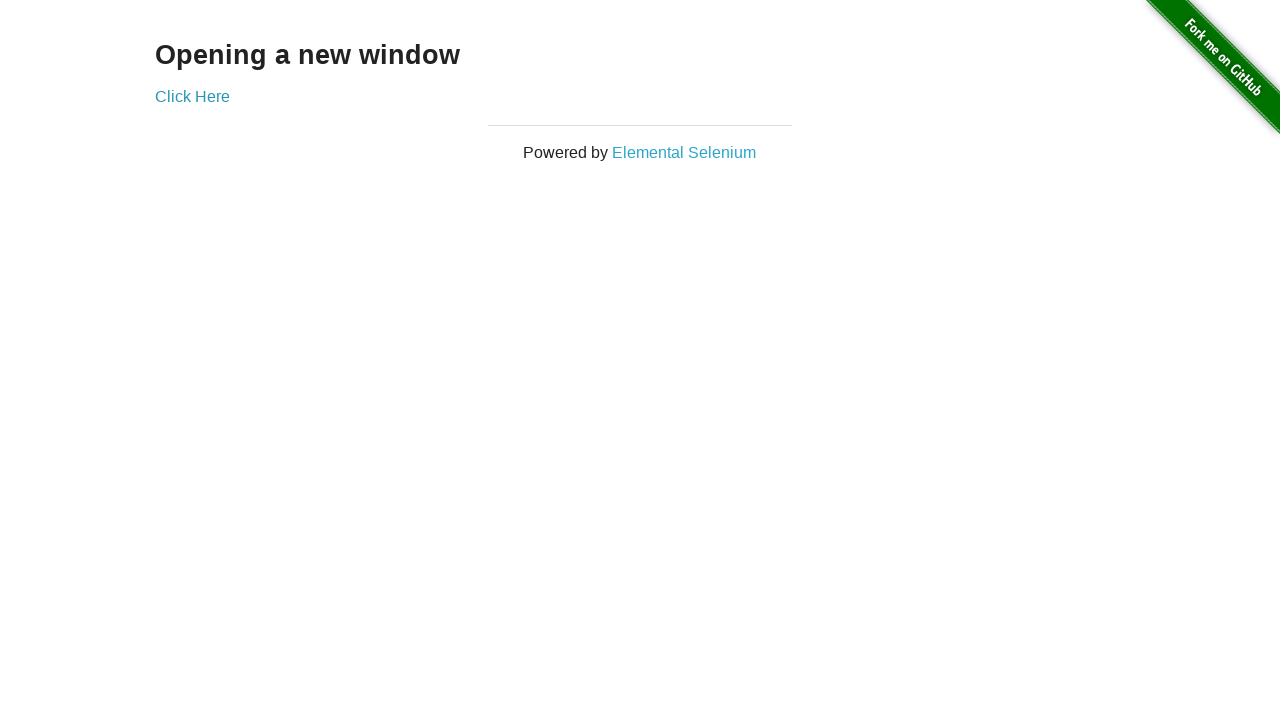

New window page loaded
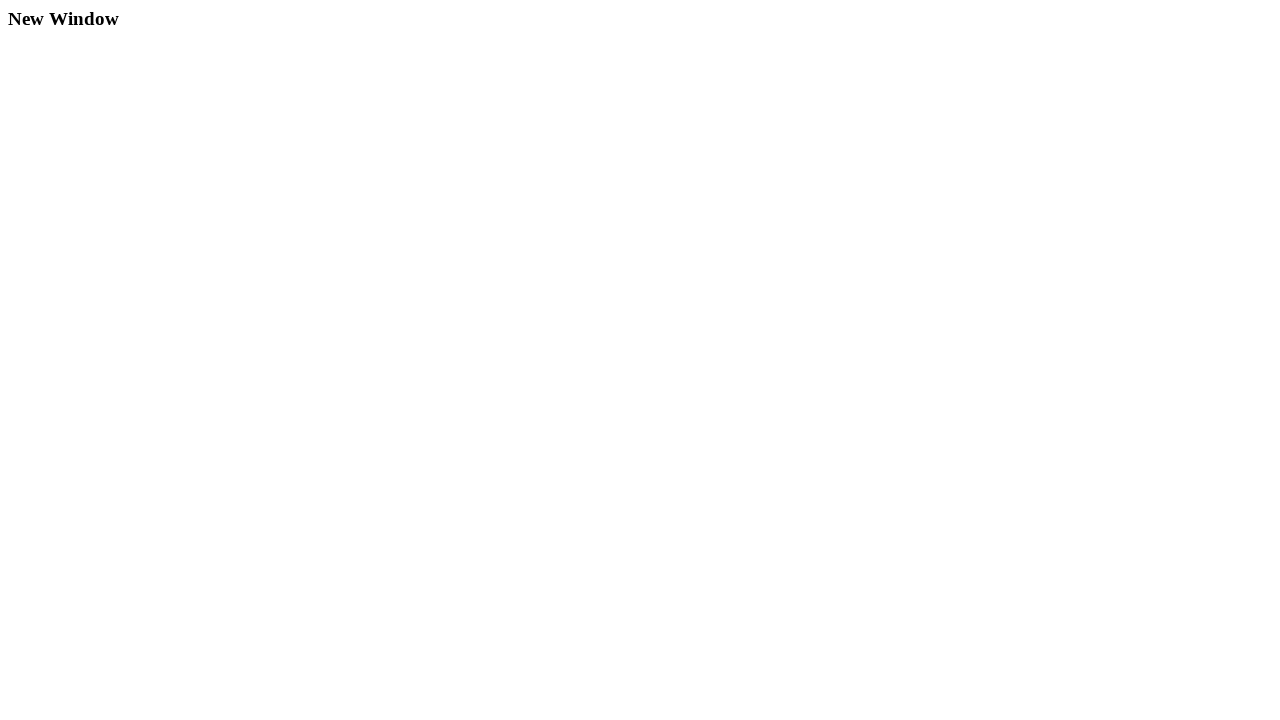

Verified original window title is not 'New Window'
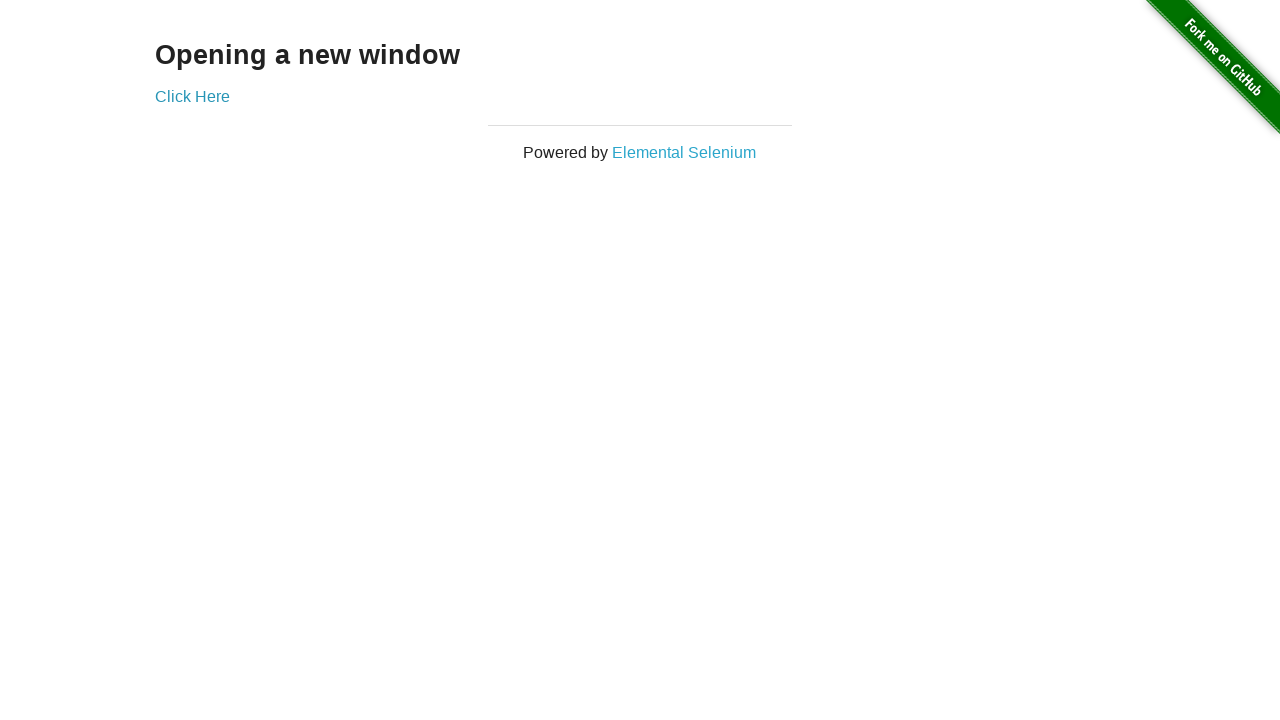

Brought new window to front
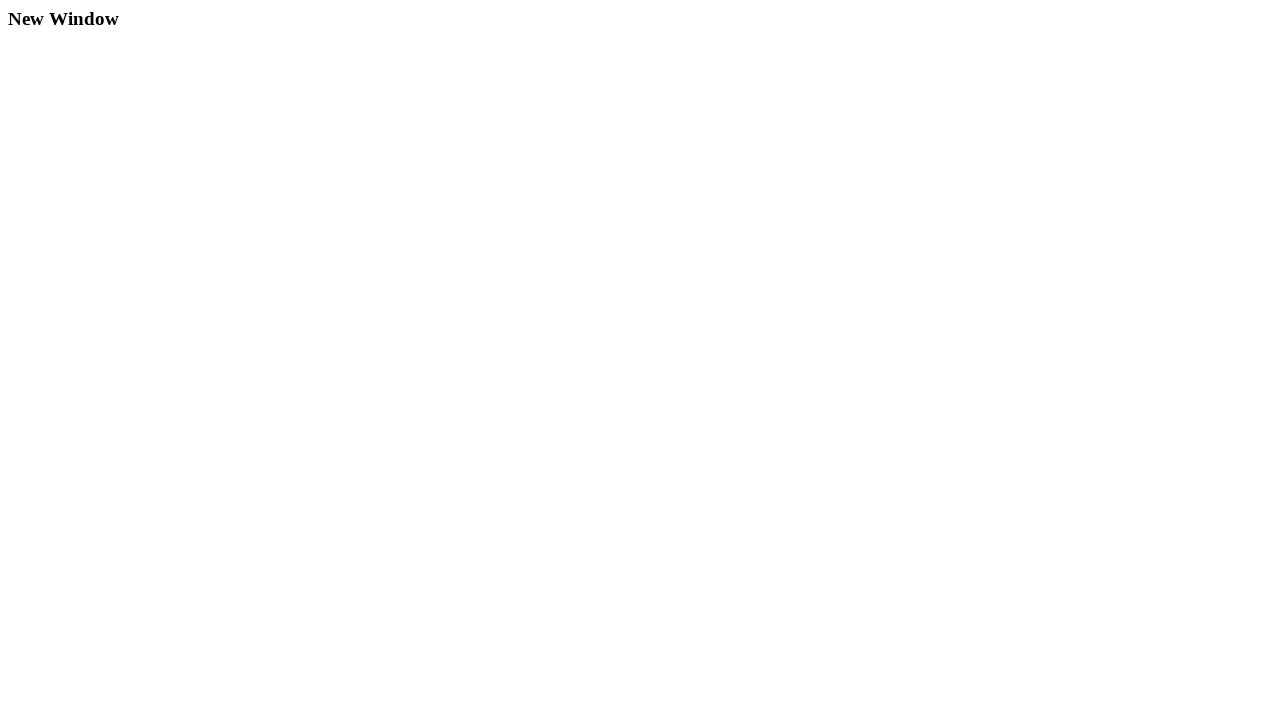

Verified new window title is 'New Window'
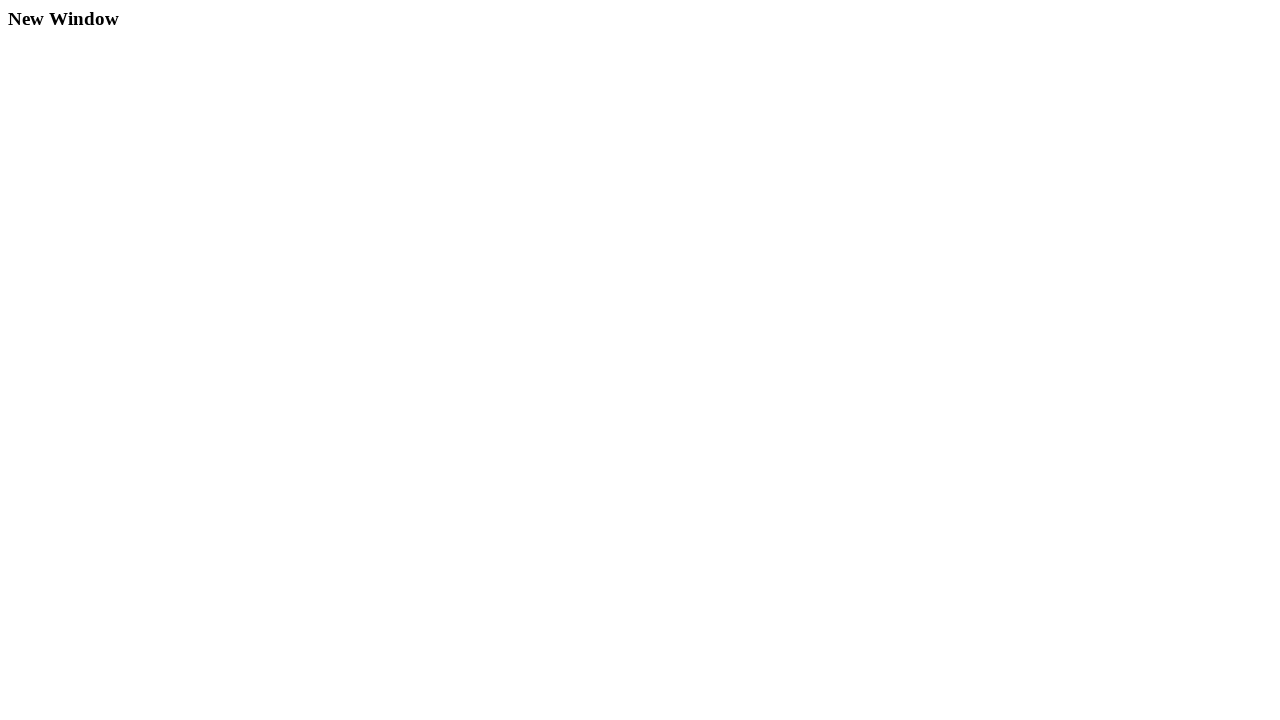

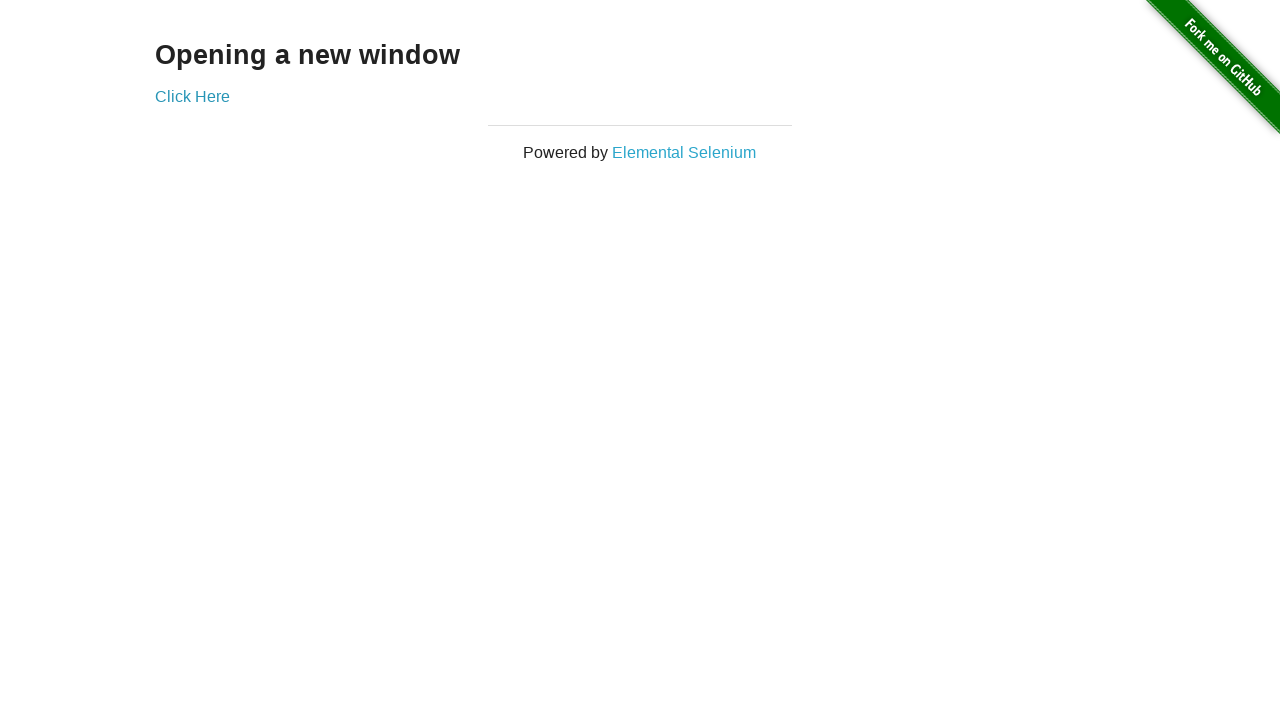